Navigates through Apache Flex website by hovering and clicking on "About Flex" link, then hovering and clicking on "The Team" link

Starting URL: http://flex.apache.org/

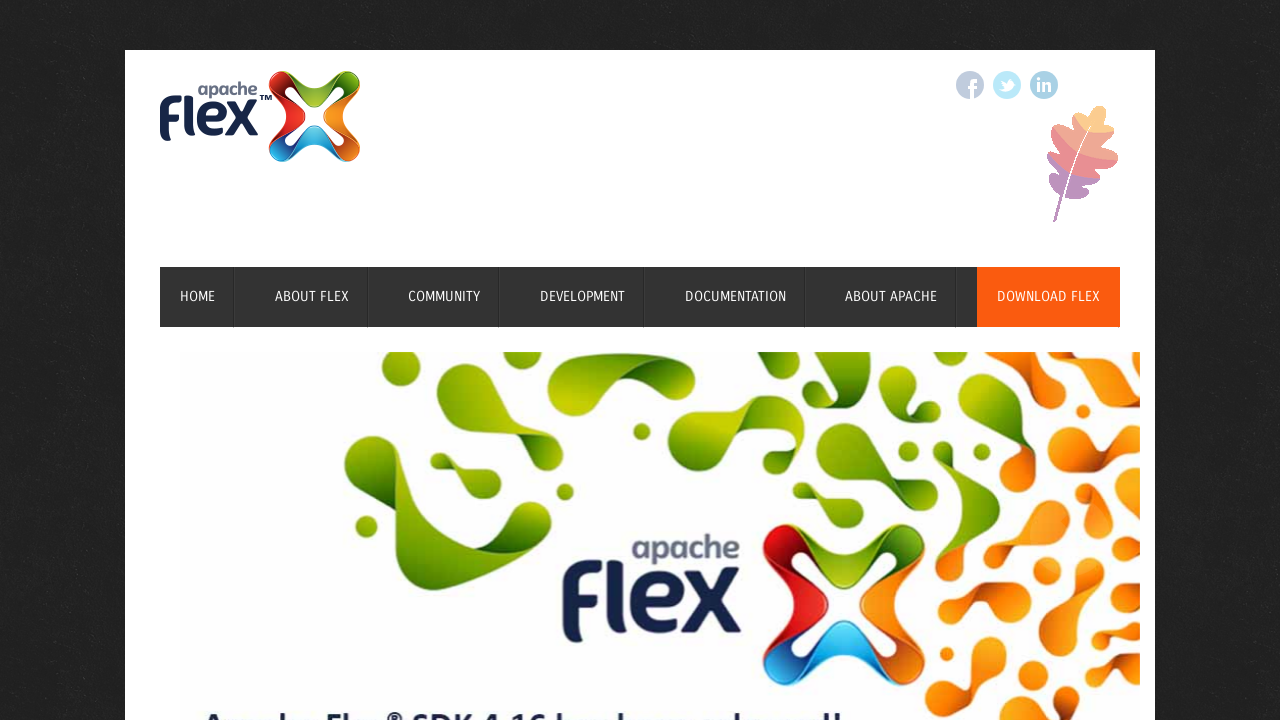

Hovered over 'About Flex' link at (312, 297) on xpath=//a[contains(text(),'About Flex')]
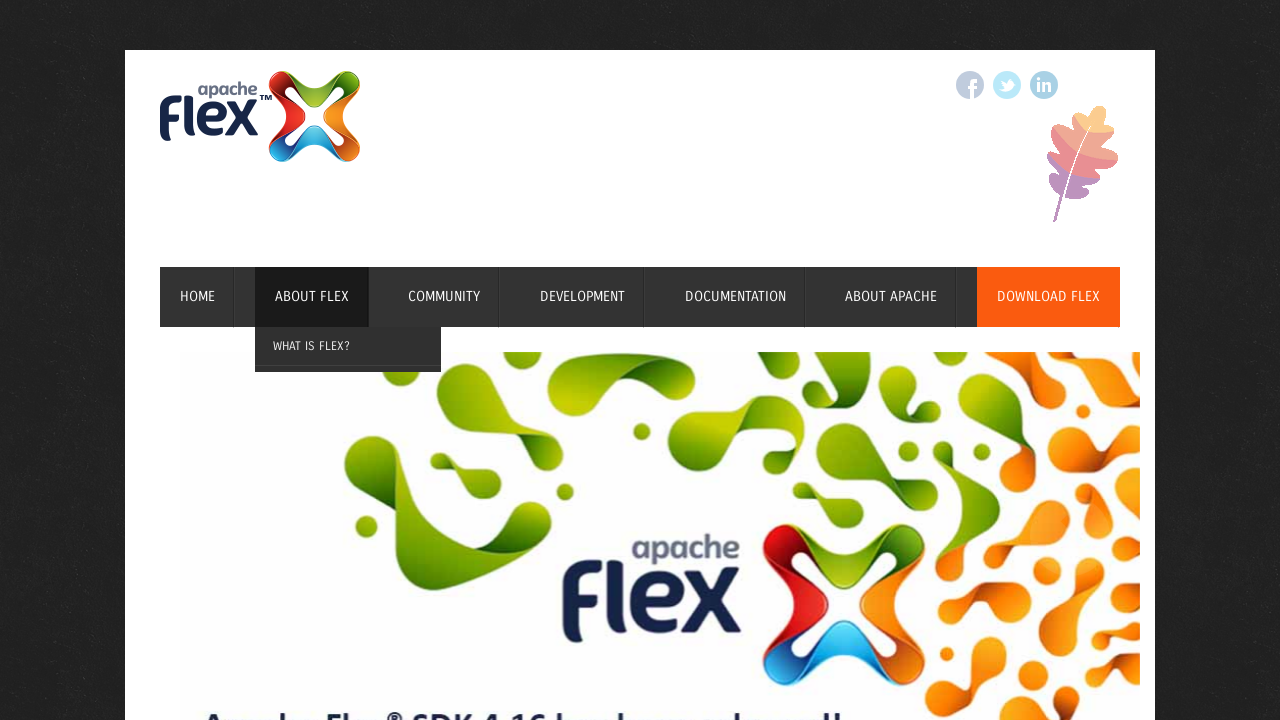

Clicked 'About Flex' link at (312, 297) on xpath=//a[contains(text(),'About Flex')]
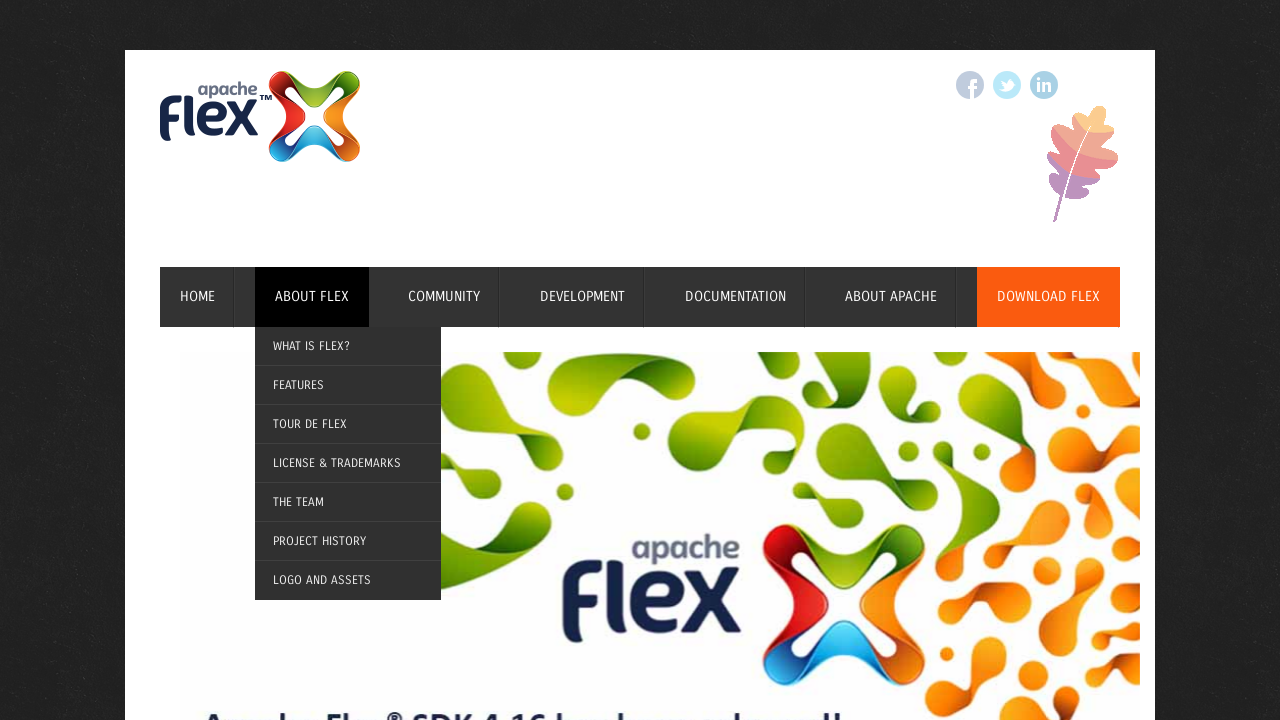

Hovered over 'The Team' link at (348, 502) on xpath=//a[contains(text(),'The Team')]
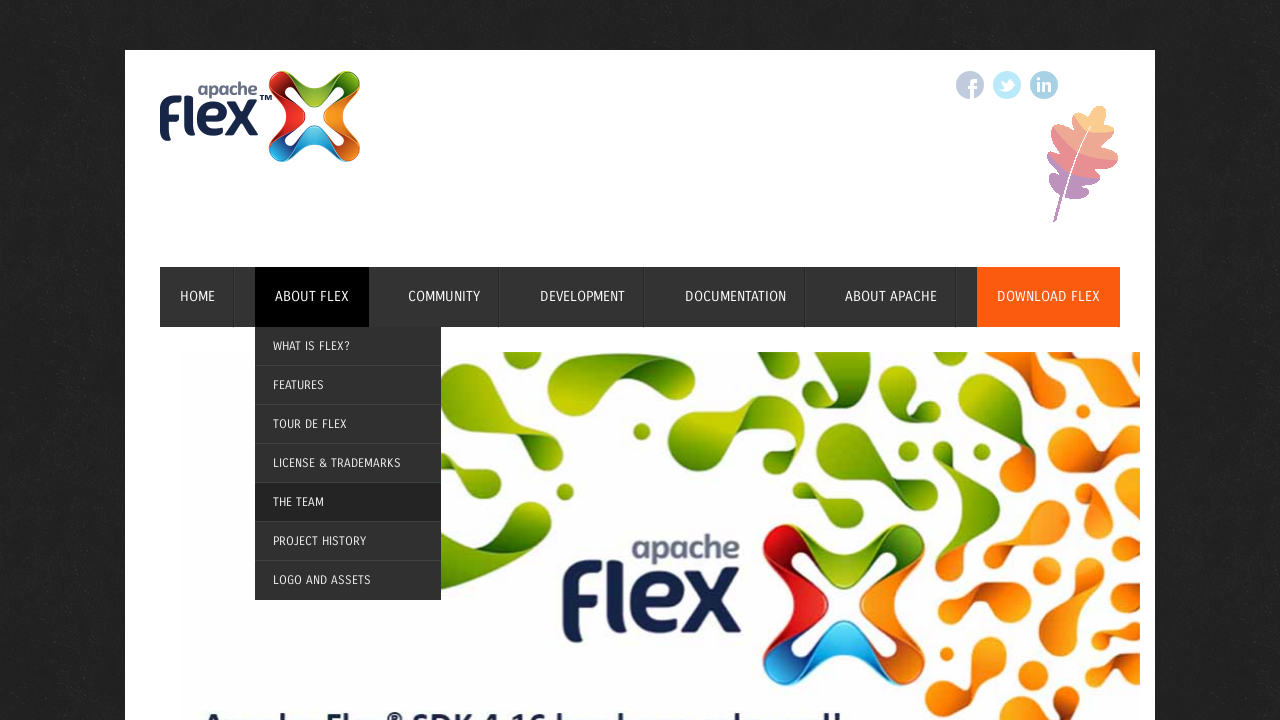

Clicked 'The Team' link at (348, 502) on xpath=//a[contains(text(),'The Team')]
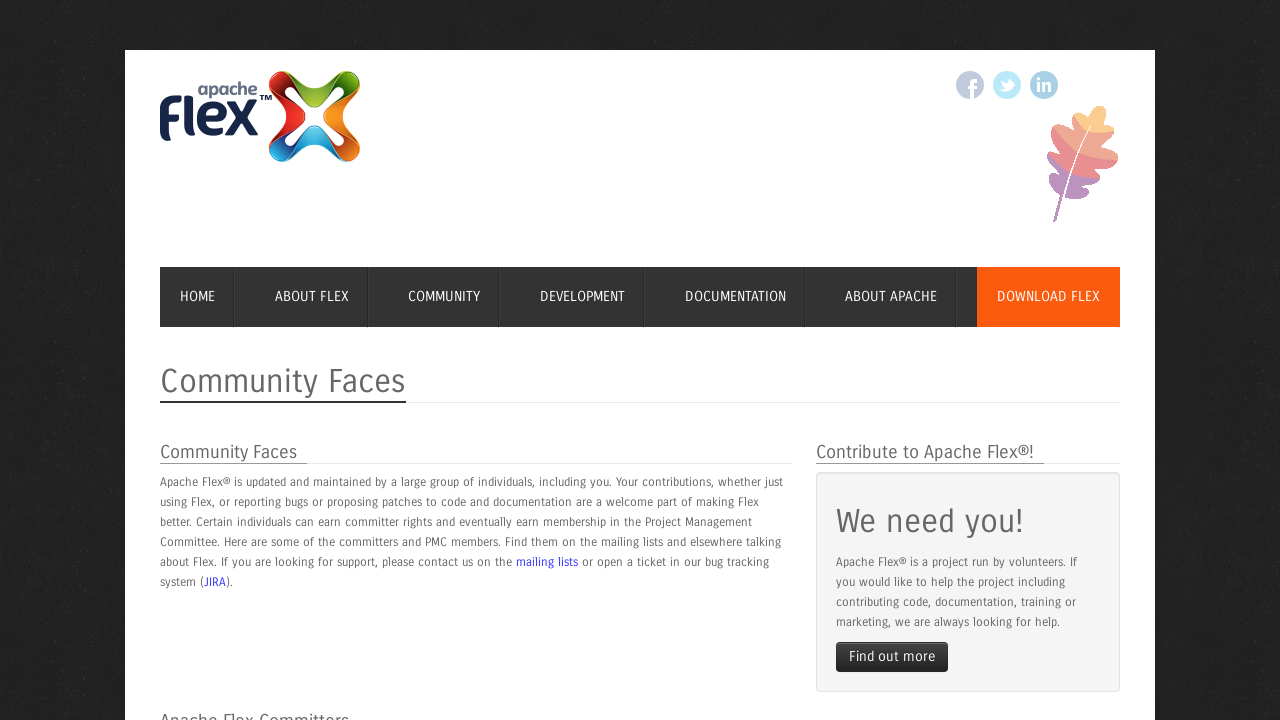

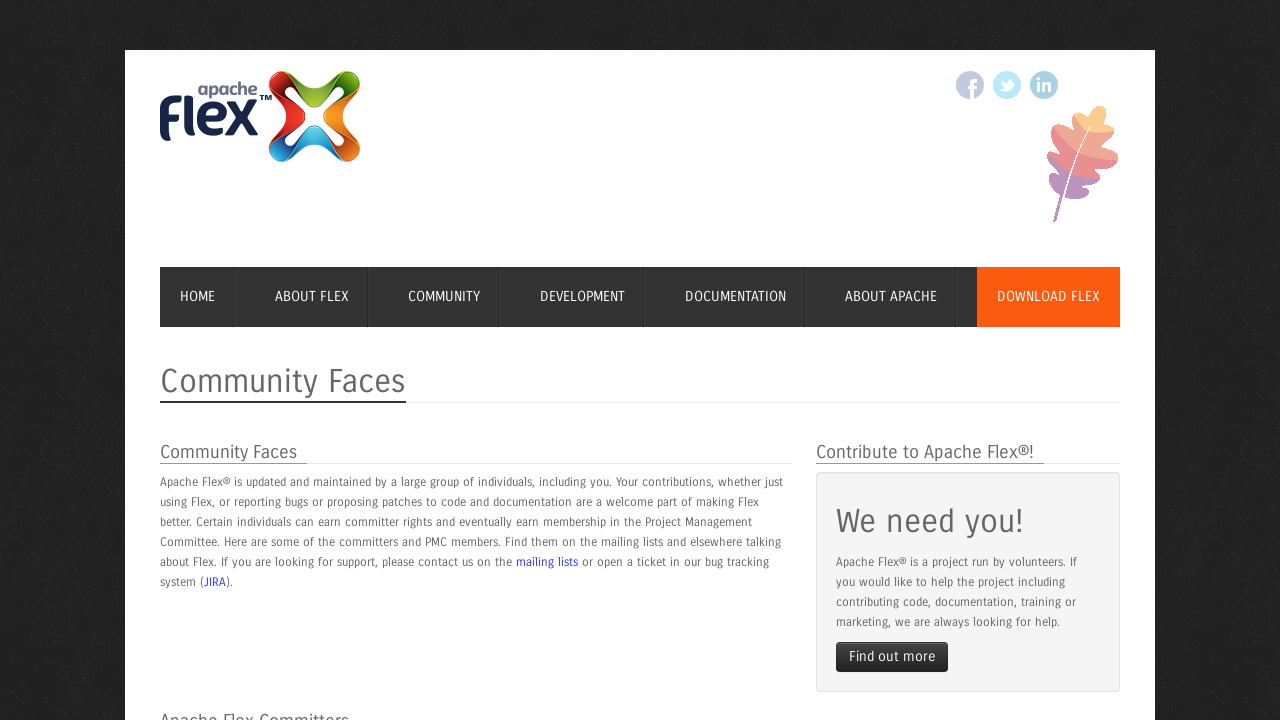